Tests form submission by filling out first name, last name, and email fields, then clicking the submit button on a Heroku-hosted form page.

Starting URL: http://secure-retreat-92358.herokuapp.com/

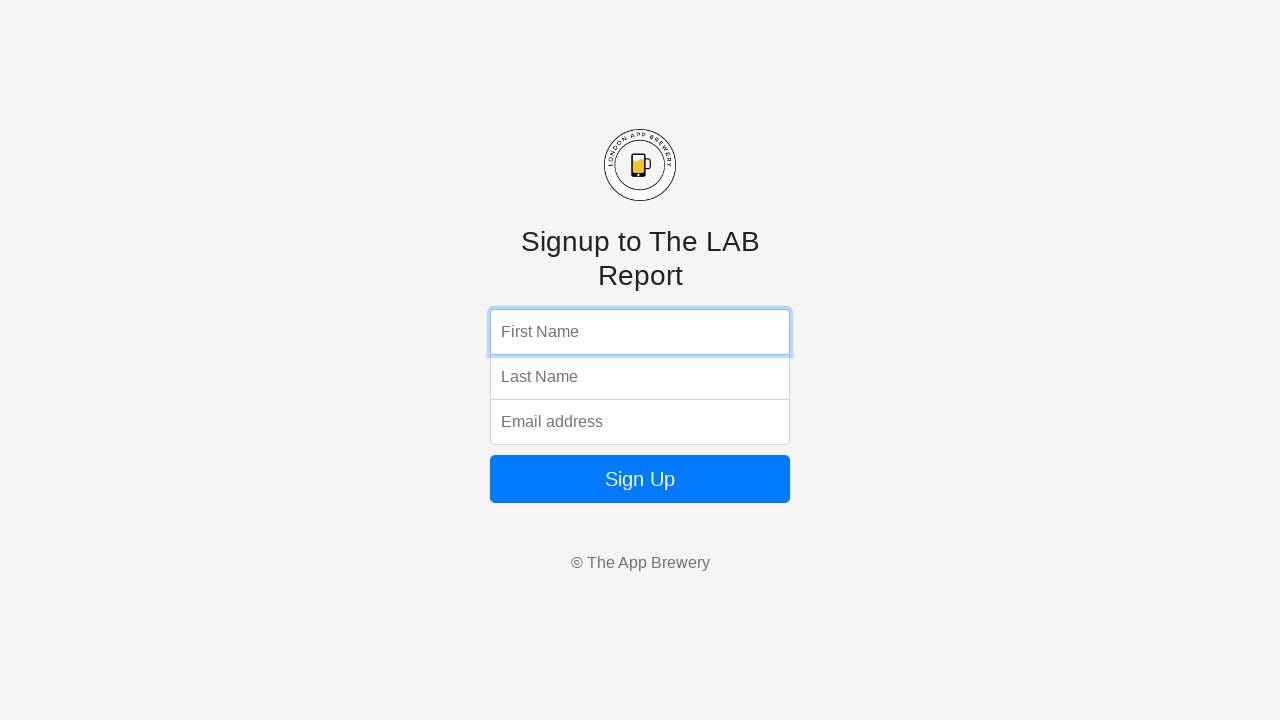

Navigated to Heroku form page
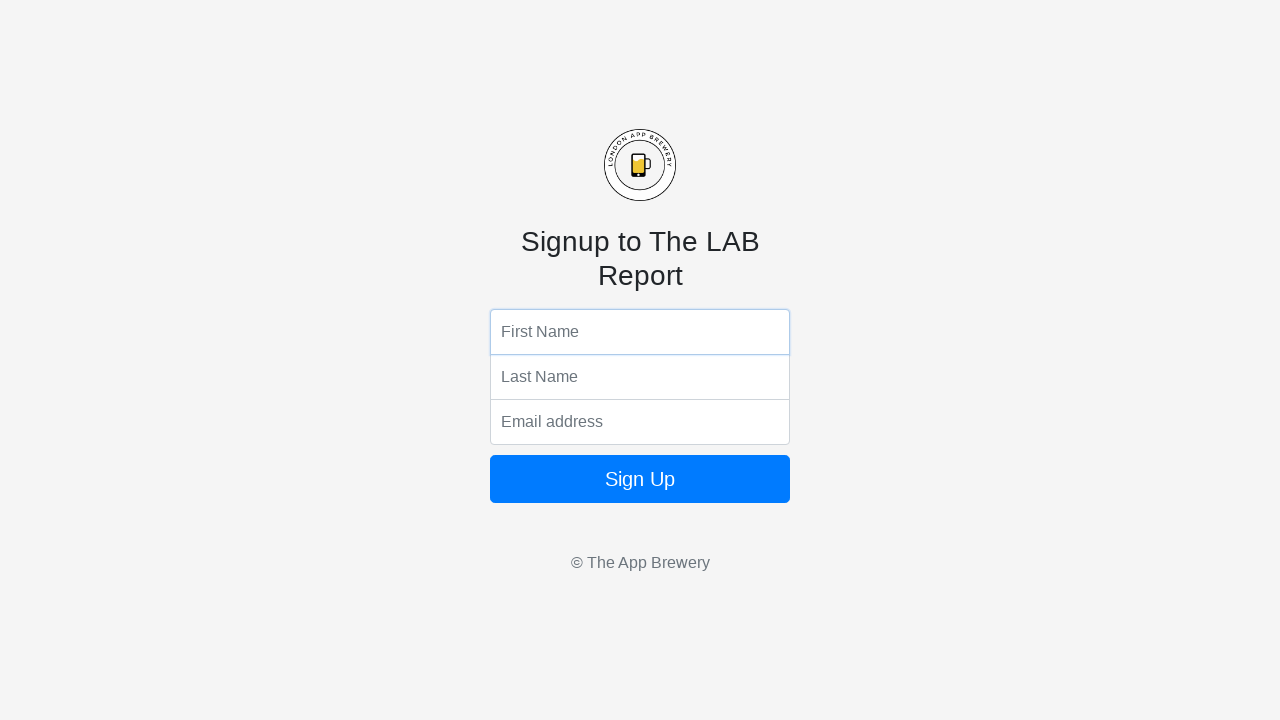

Filled first name field with 'Marcus' on input[name='fName']
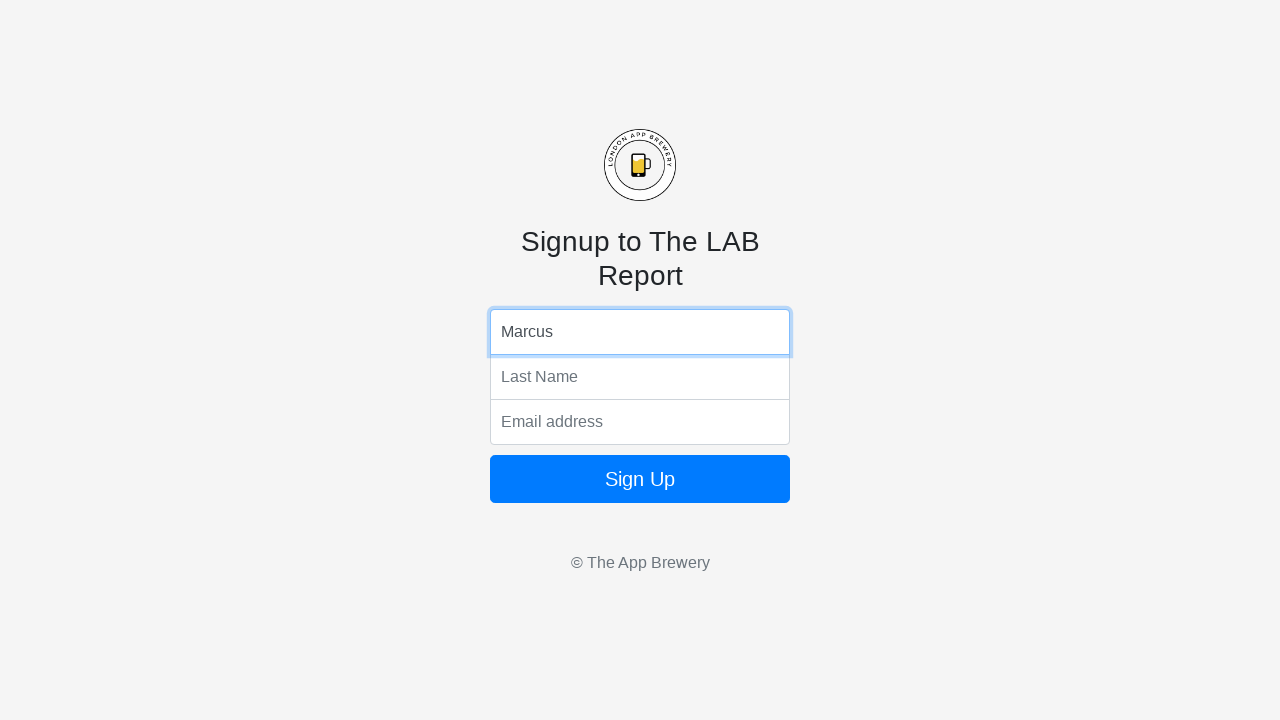

Filled last name field with 'Thompson' on input[name='lName']
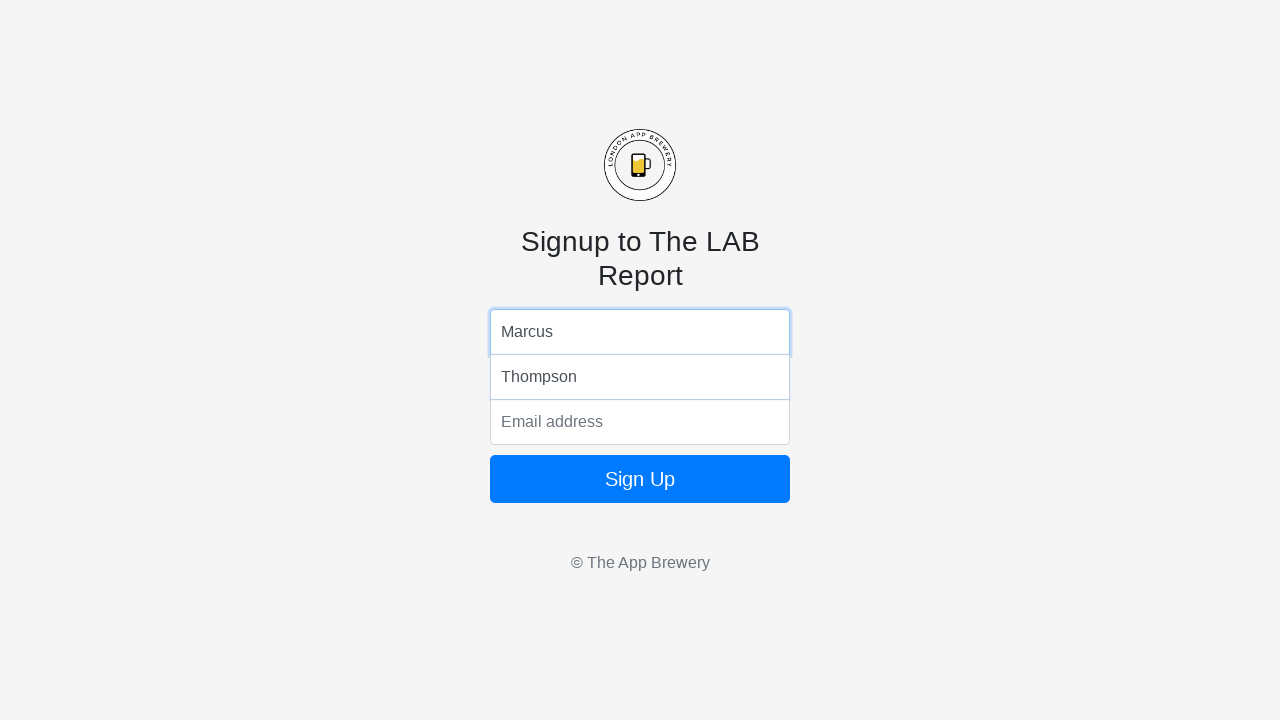

Filled email field with 'marcus.thompson@example.com' on input[name='email']
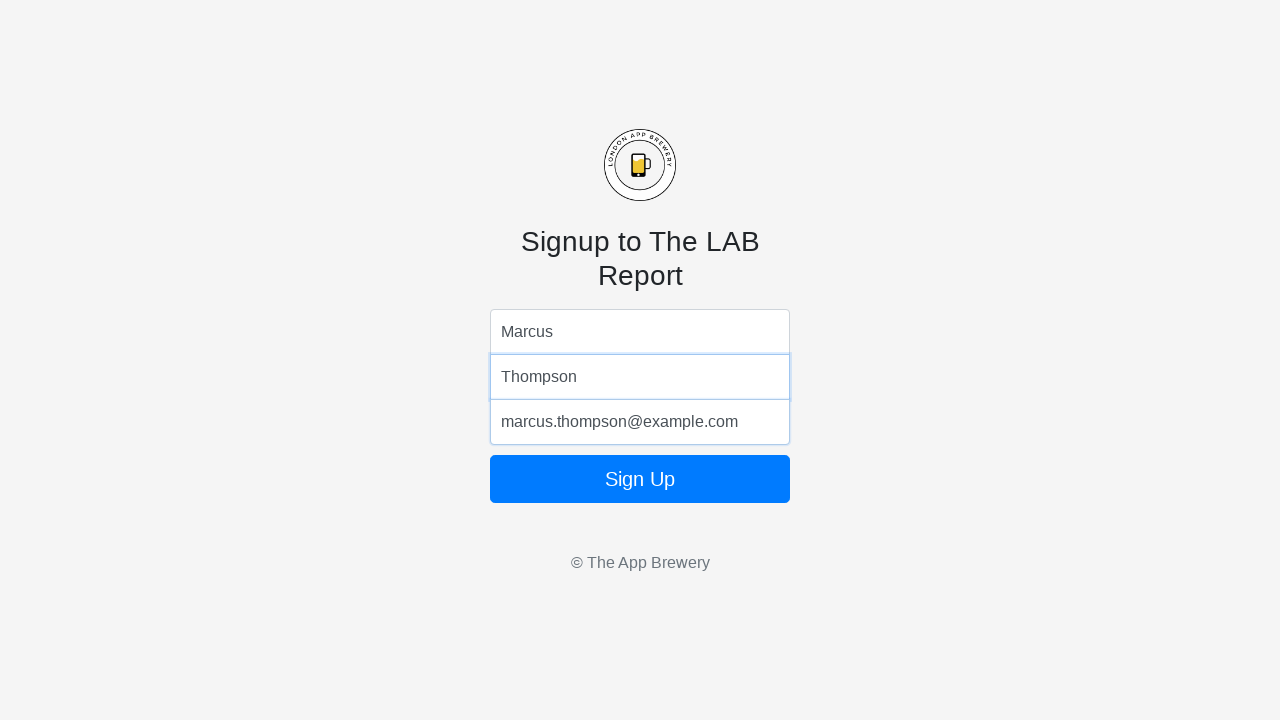

Clicked submit button to submit form at (640, 479) on .btn
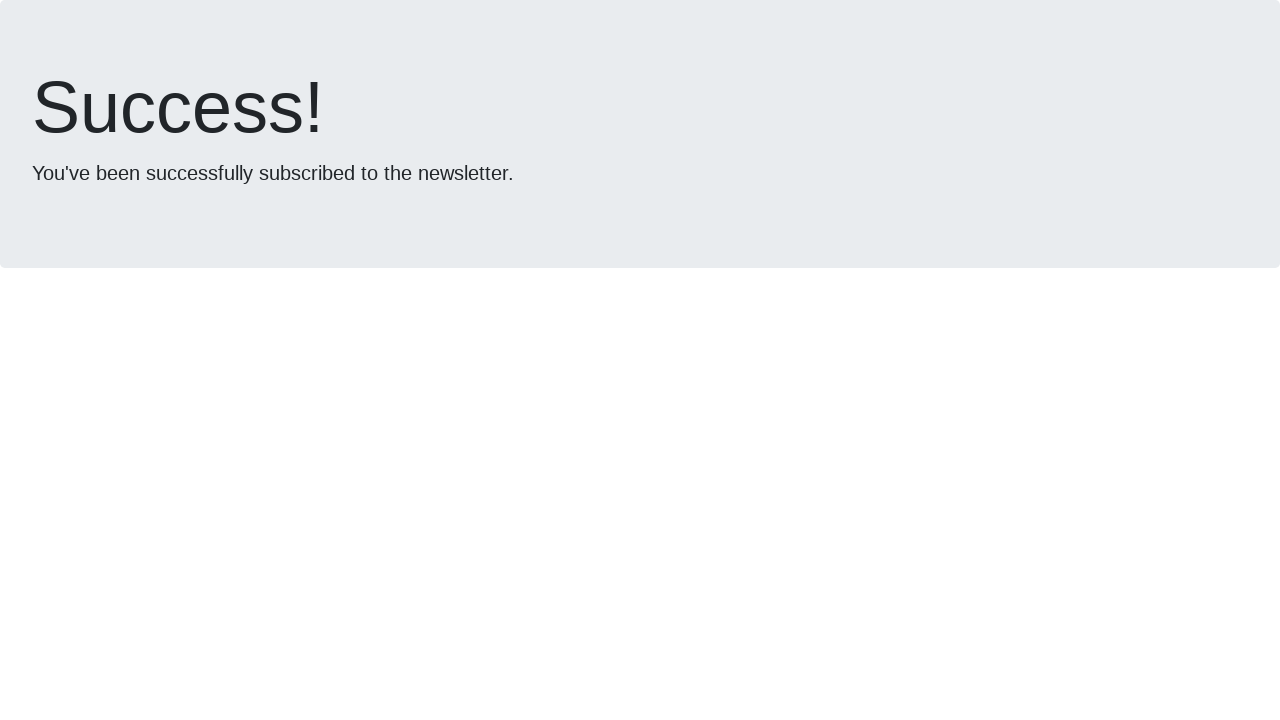

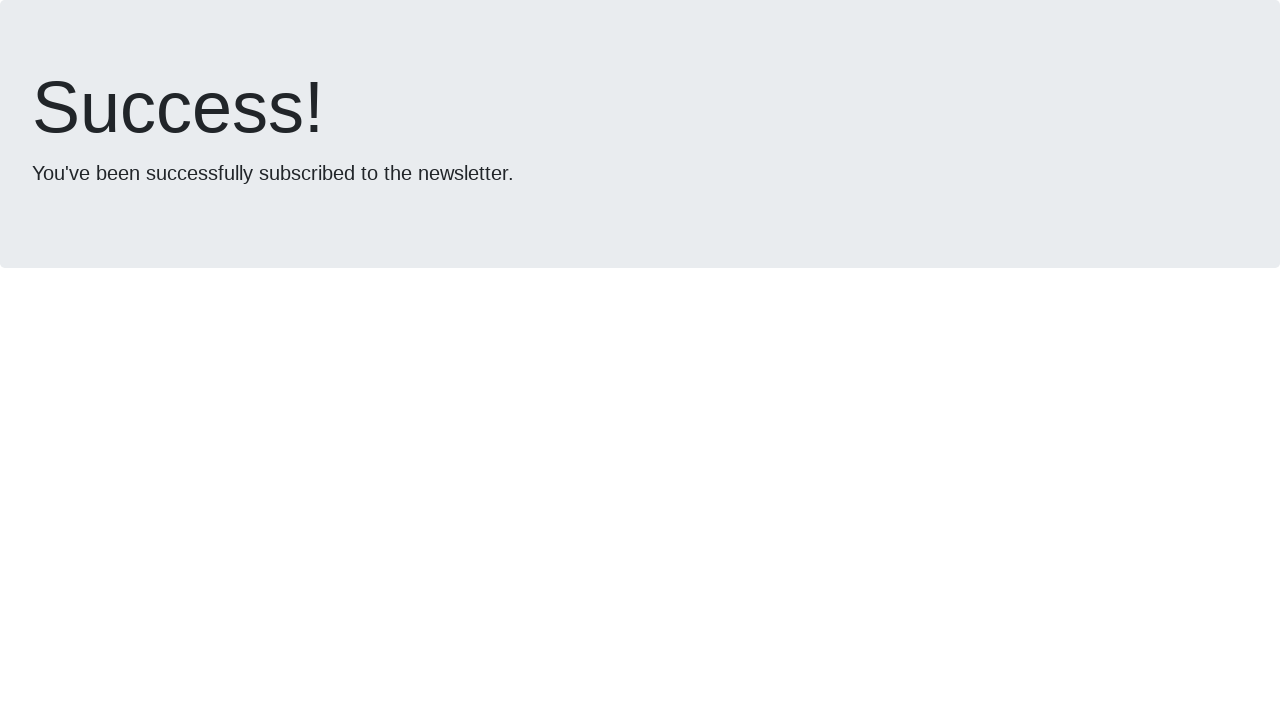